Tests JavaScript alert functionality by triggering a prompt alert, entering text, and accepting it

Starting URL: https://the-internet.herokuapp.com/javascript_alerts

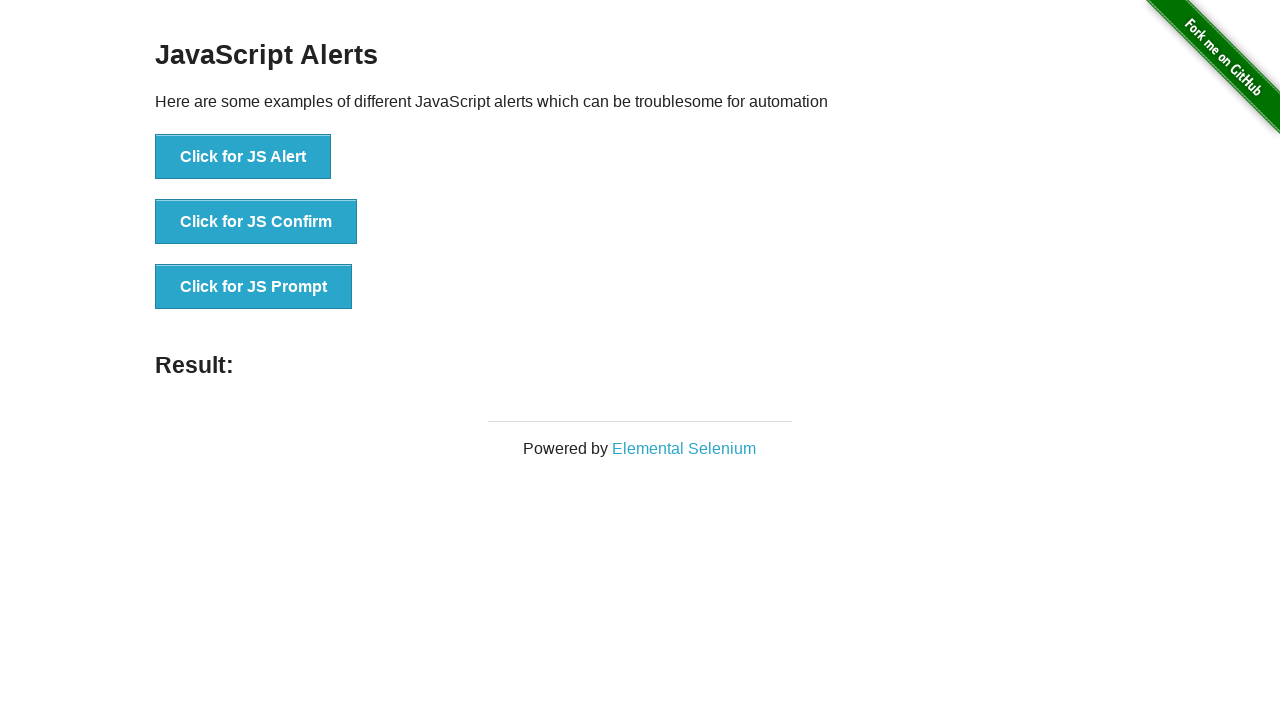

Clicked button to trigger JavaScript prompt dialog at (254, 287) on xpath=//button[text()='Click for JS Prompt']
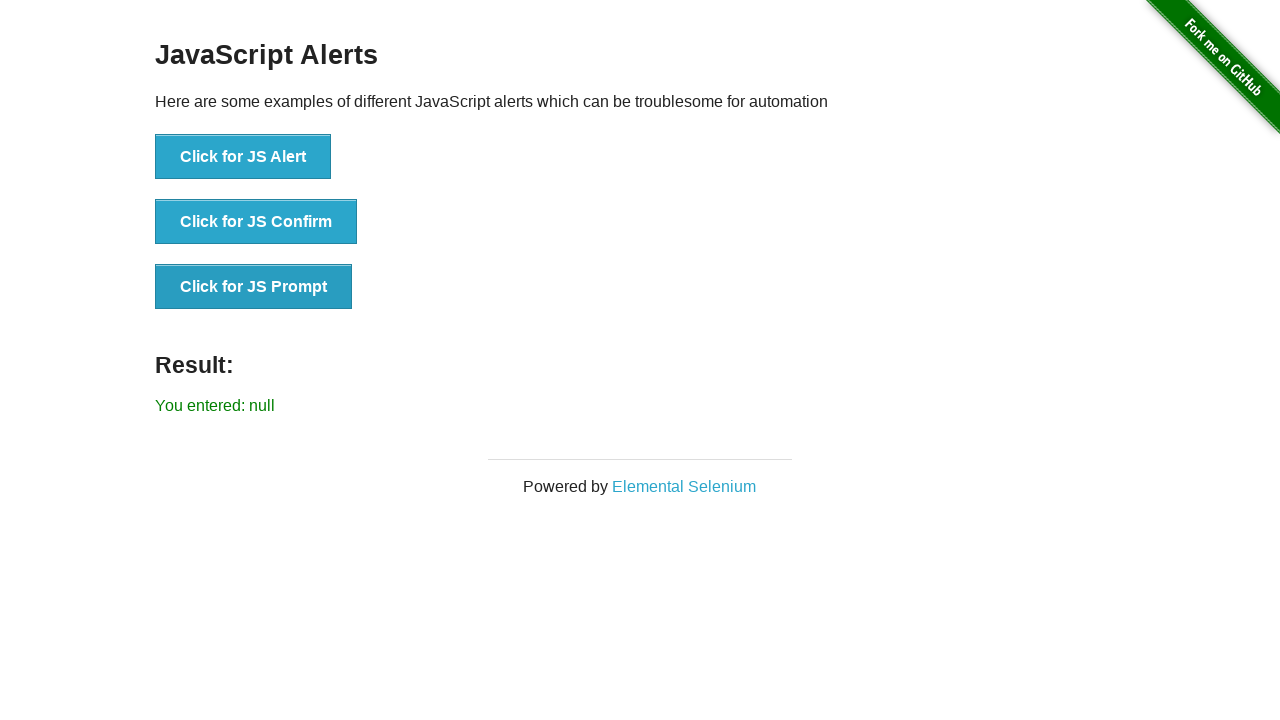

Set up dialog handler to accept prompt with text 'Test User Input 2024'
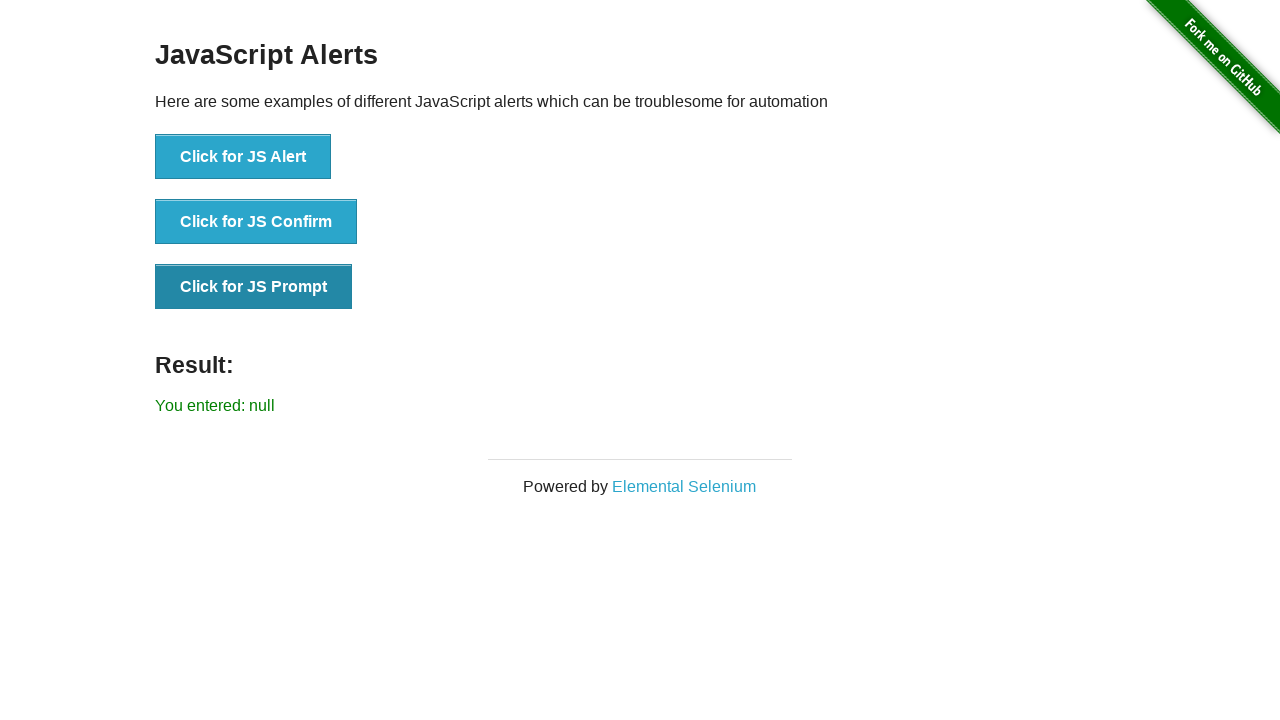

Clicked button again to trigger the JavaScript prompt dialog at (254, 287) on xpath=//button[text()='Click for JS Prompt']
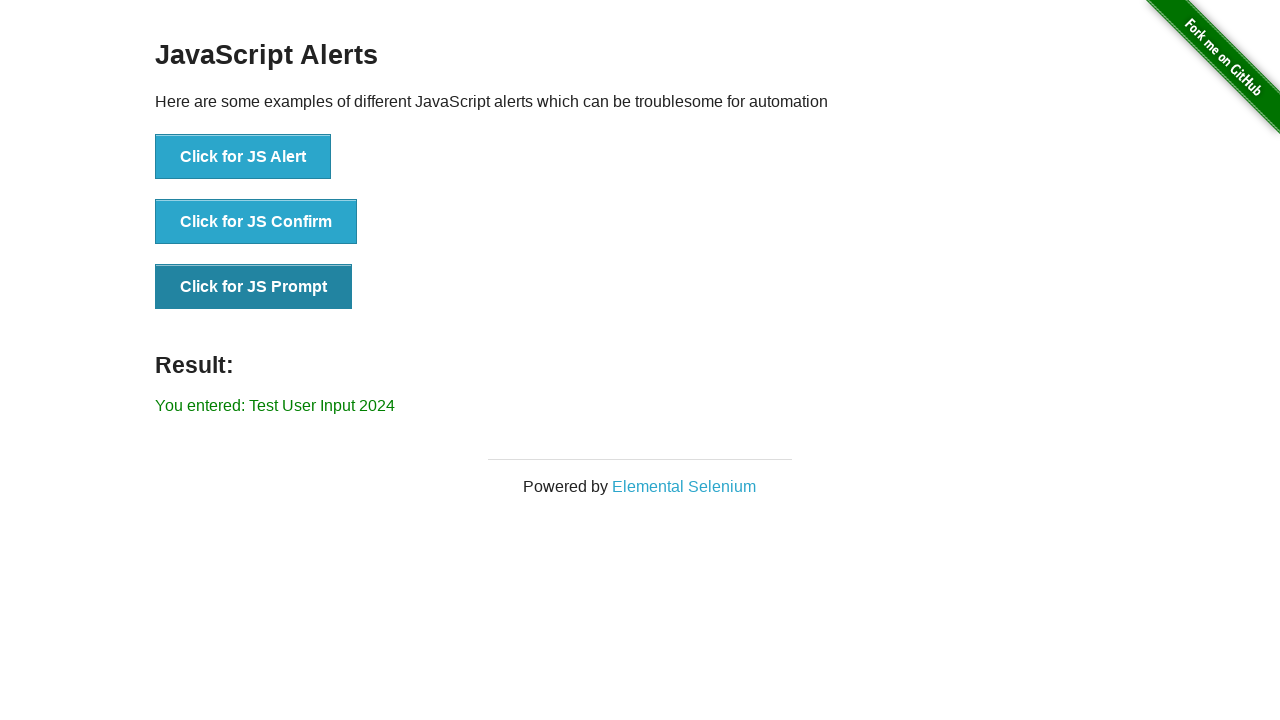

Waited 500ms for dialog to be handled and processed
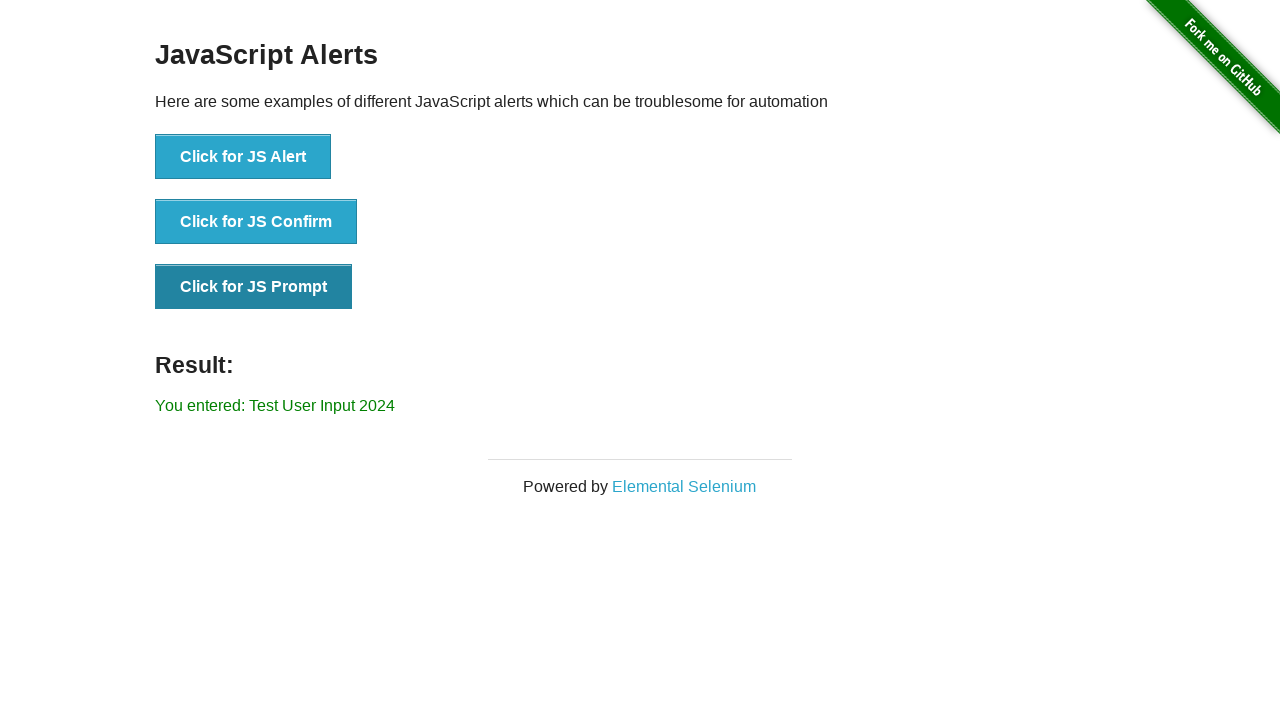

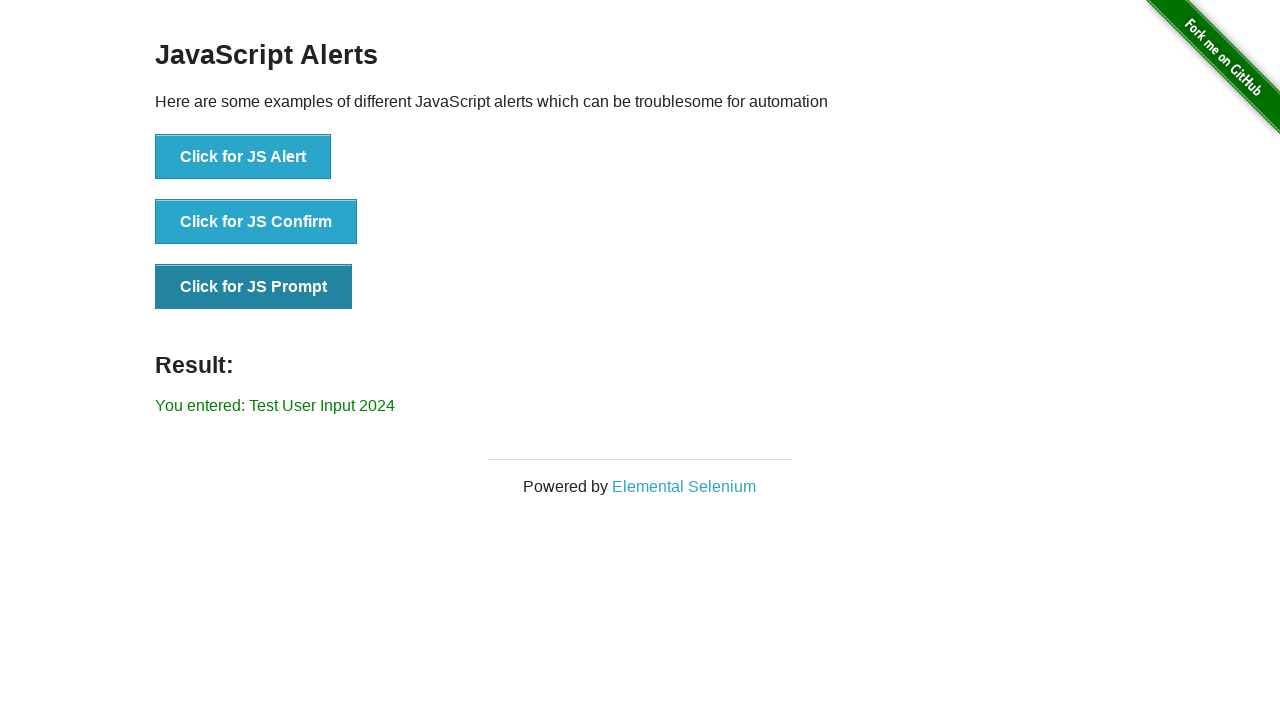